Launches browser, navigates to Mettl pre-employment assessment tests page, and verifies the page loads successfully.

Starting URL: https://mettl.com/pre-employment-assessment-tests/?ads_cmpid=6751952633&ads_adid=83172002327&ads_targetid=kwd-785616132&ads_loc_intrst=&ads_loc_physcl=9062072&ads_network=g&ads_creative=650293181430&ads_kw_term=skill%20assessment%20test&ads_adposition=&utm_source=adwords&utm_medium=ppc&utm_campaign=6751952633&gclid=EAIaIQobChMIyti95vzehAMVkck8Ah0fzw-oEAAYASAAEgJtrfD_BwE&gad_source=1

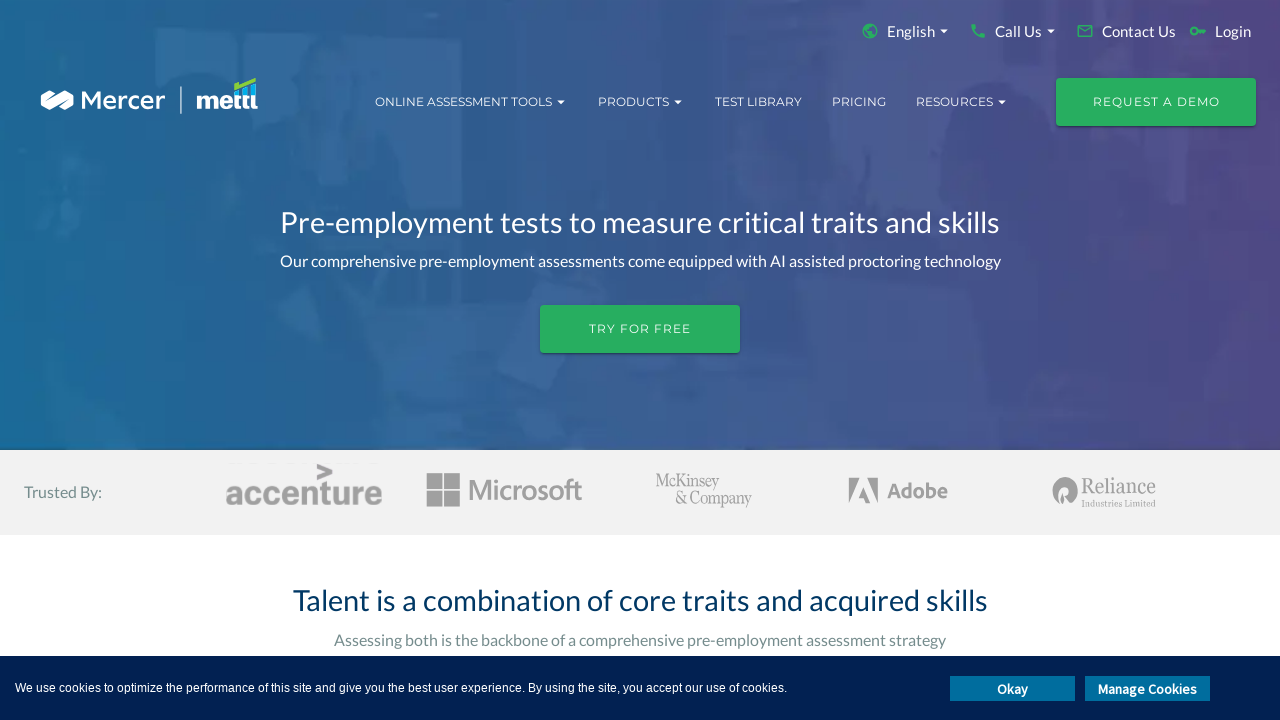

Navigated to Mettl pre-employment assessment tests page
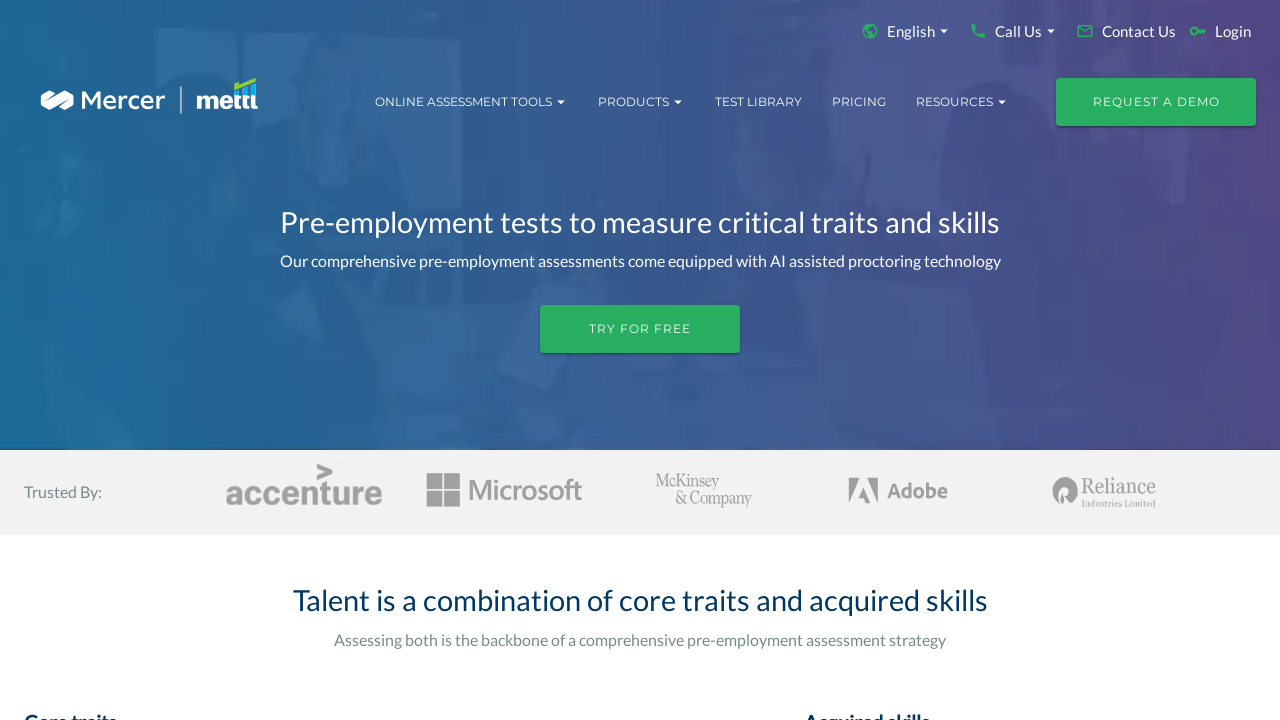

Page DOM content fully loaded
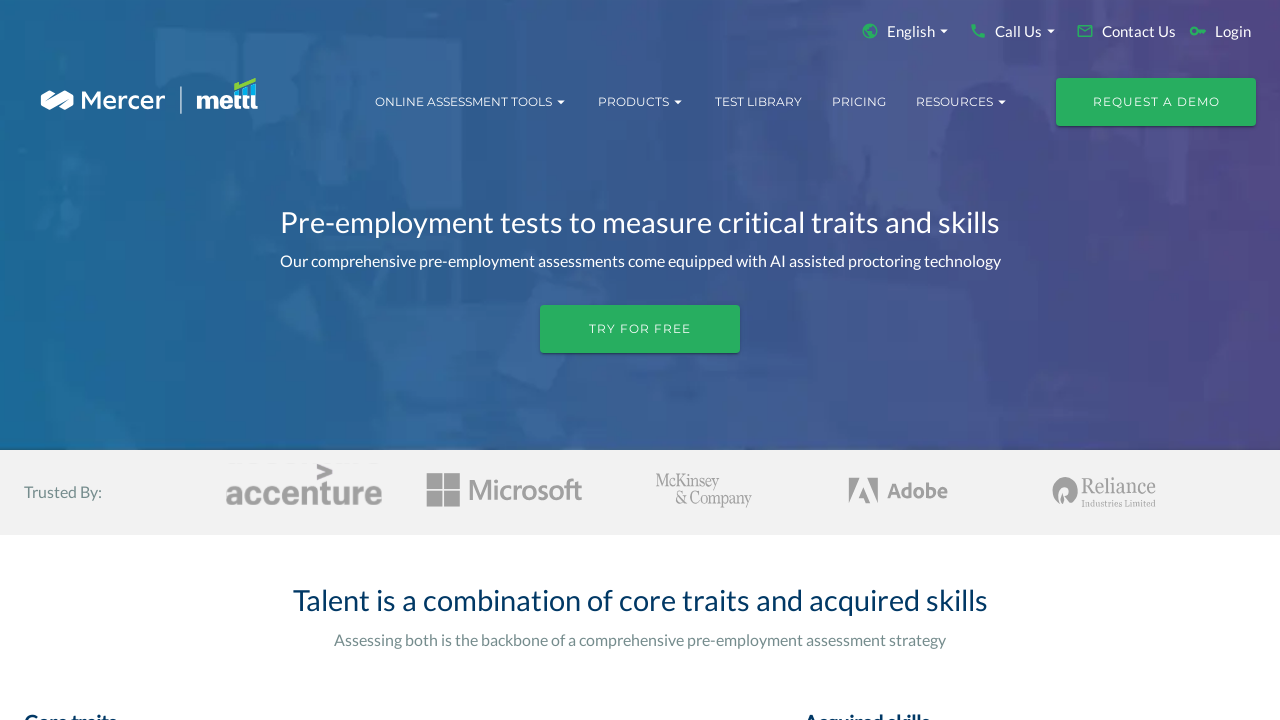

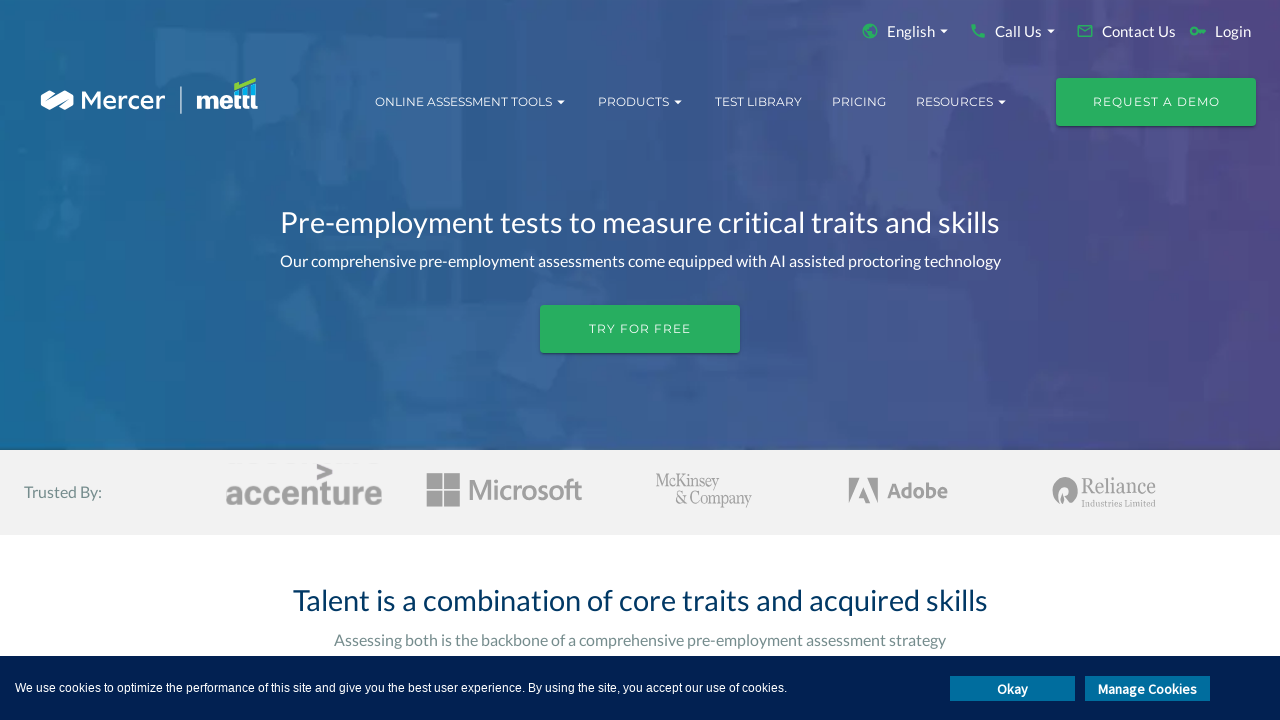